Tests navigation to the About Us page through hovering over the Company header menu

Starting URL: https://www.girikon.com/

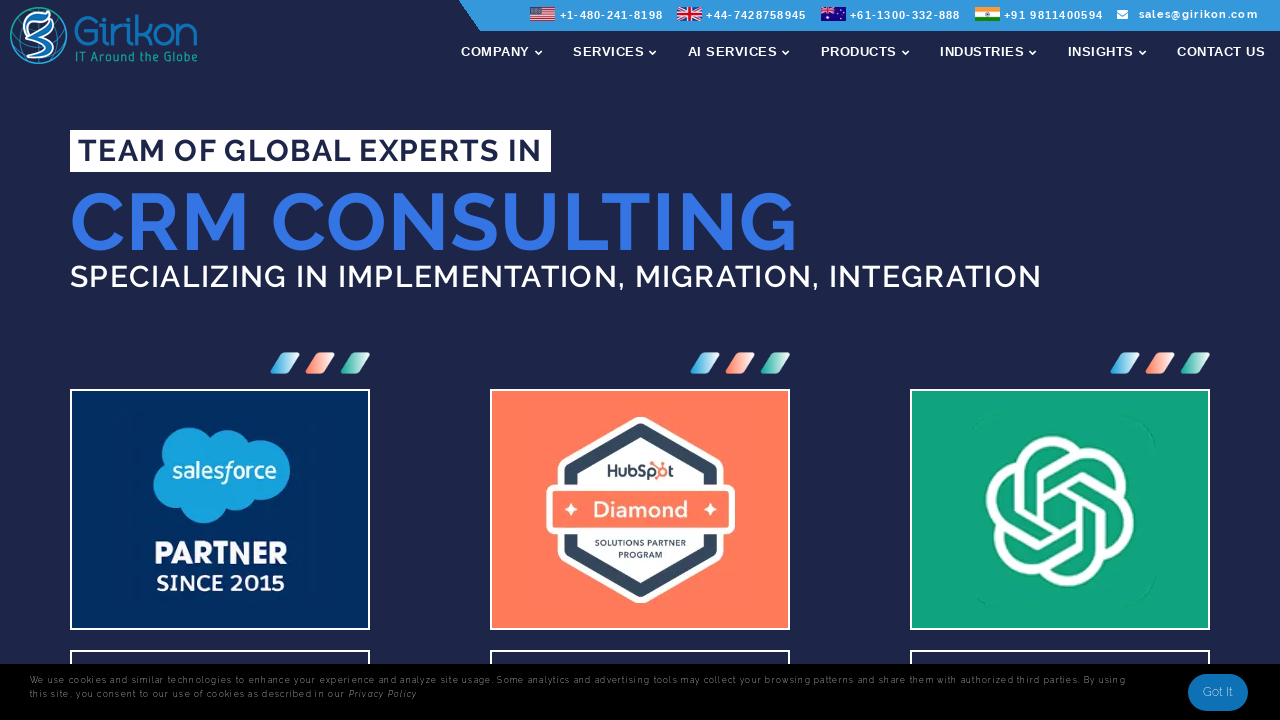

Hovered over Company menu header to reveal dropdown at (495, 52) on span[data-hover="Company"] >> internal:has-text="Company"i >> nth=-1
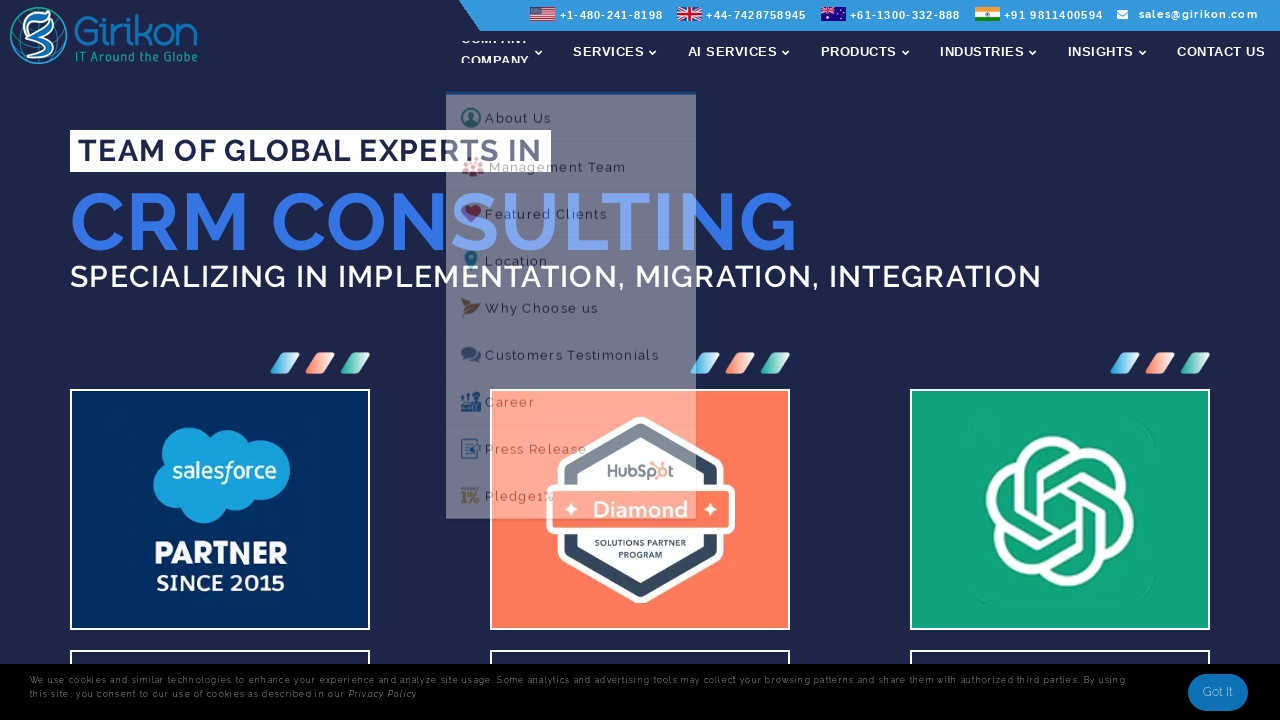

Scrolled About Us link into view
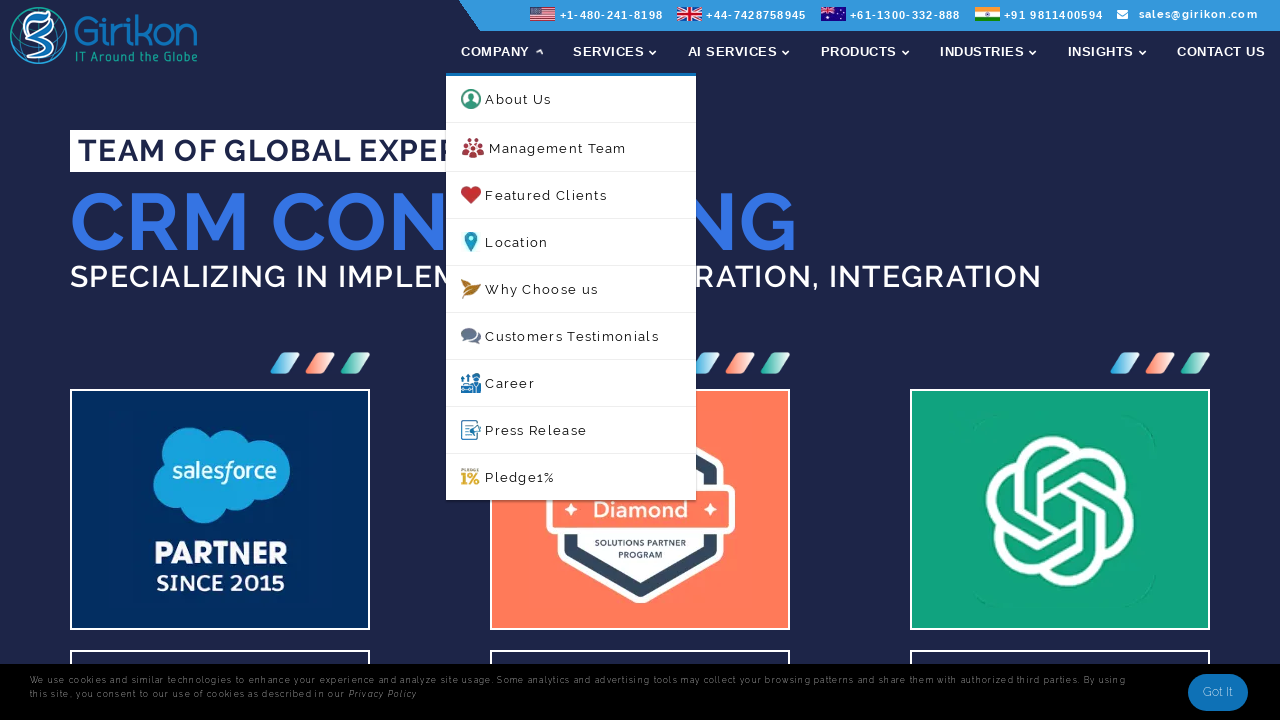

Clicked on About Us link in Company dropdown menu at (571, 99) on internal:role=link[name="About Us"s]
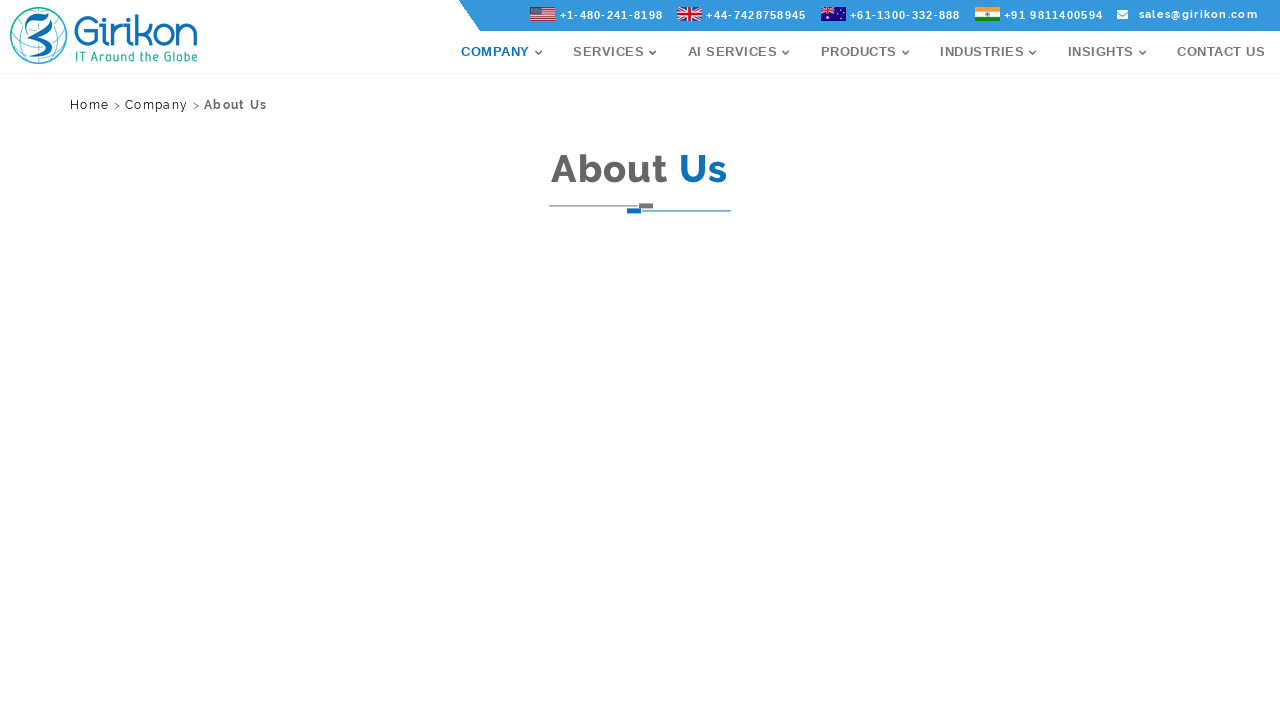

Successfully navigated to About Us page
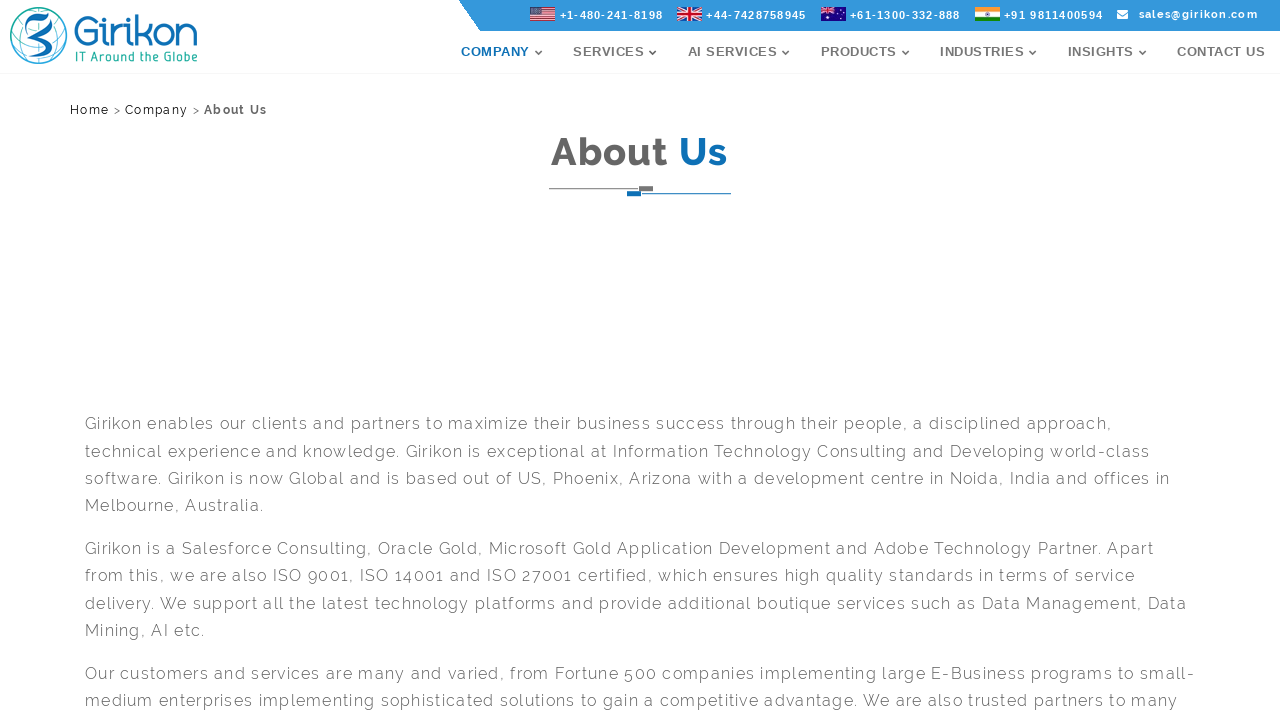

Navigated back using browser back button
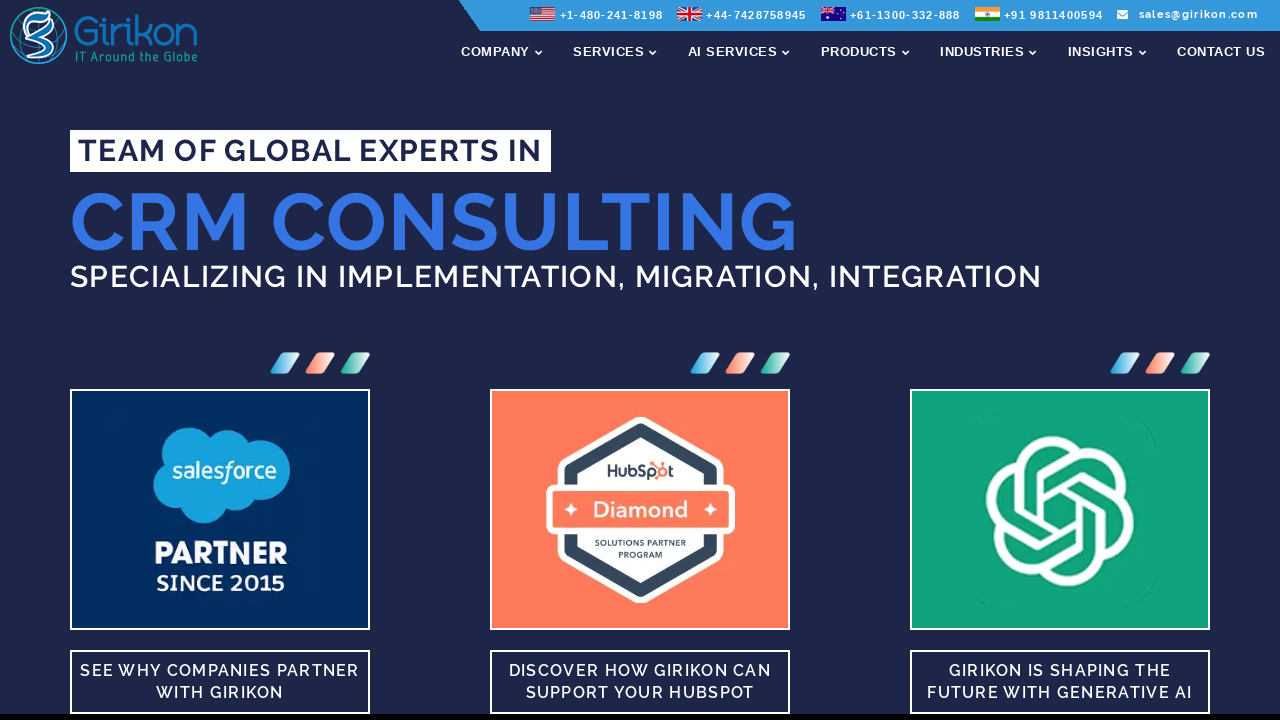

Confirmed return to homepage
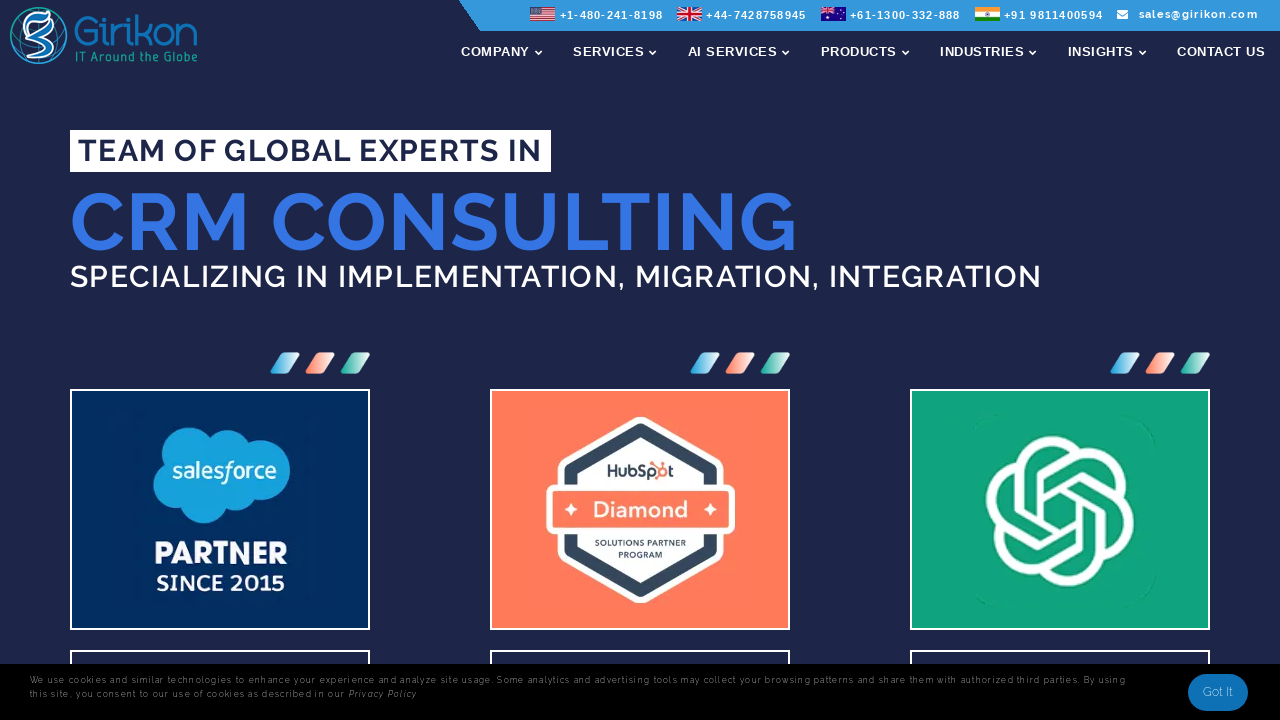

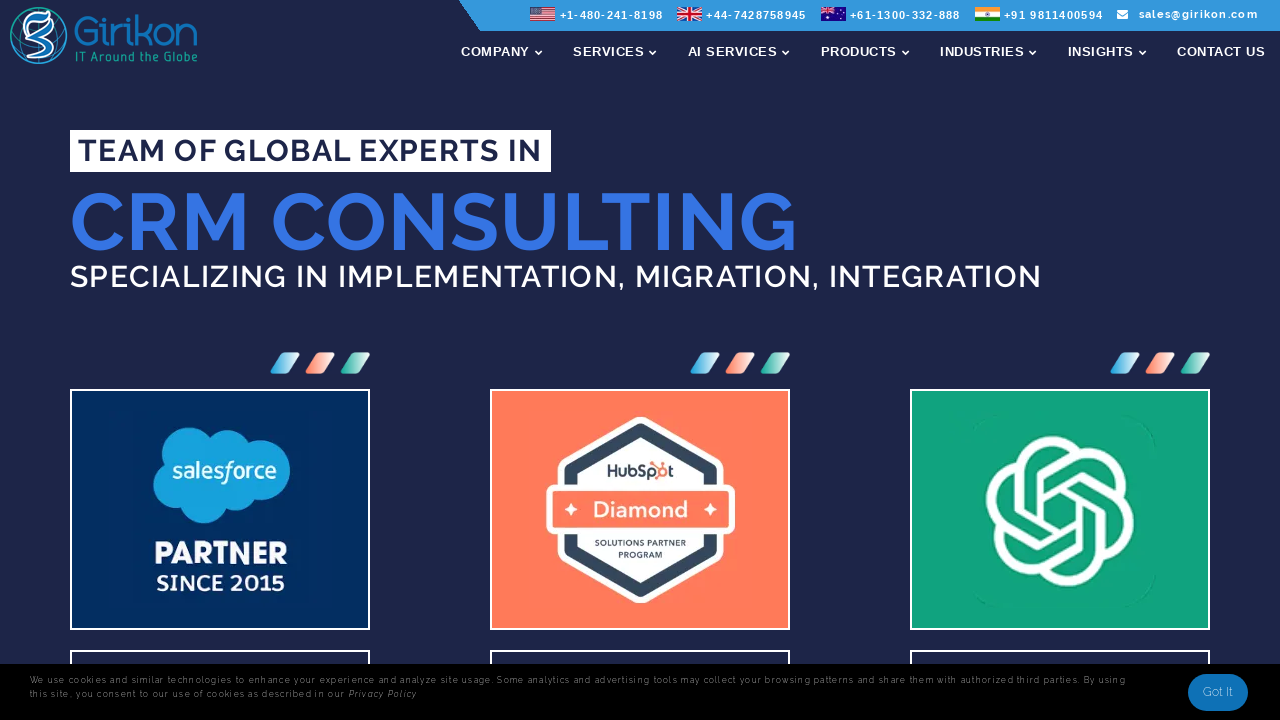